Tests the Selenium demo web form by entering text into a text box and clicking the submit button, then verifying the success message.

Starting URL: https://www.selenium.dev/selenium/web/web-form.html

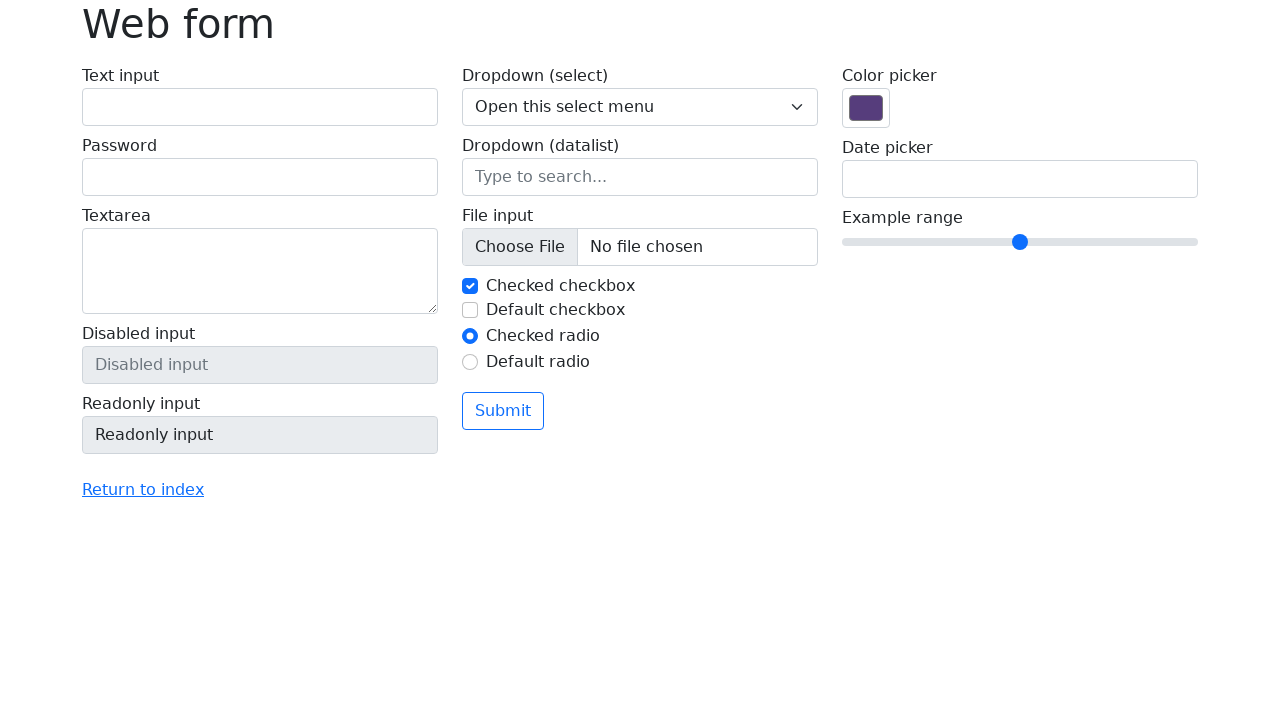

Filled text box with 'Selenium' on input[name='my-text']
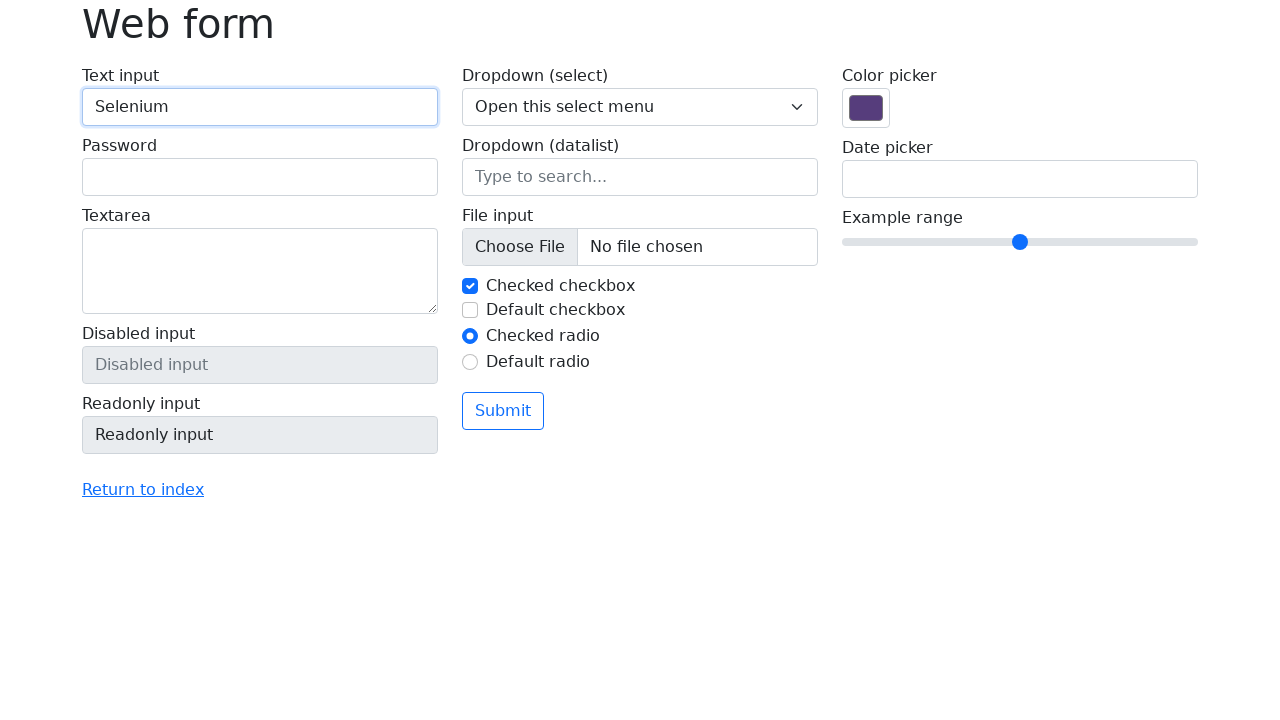

Clicked submit button at (503, 411) on button
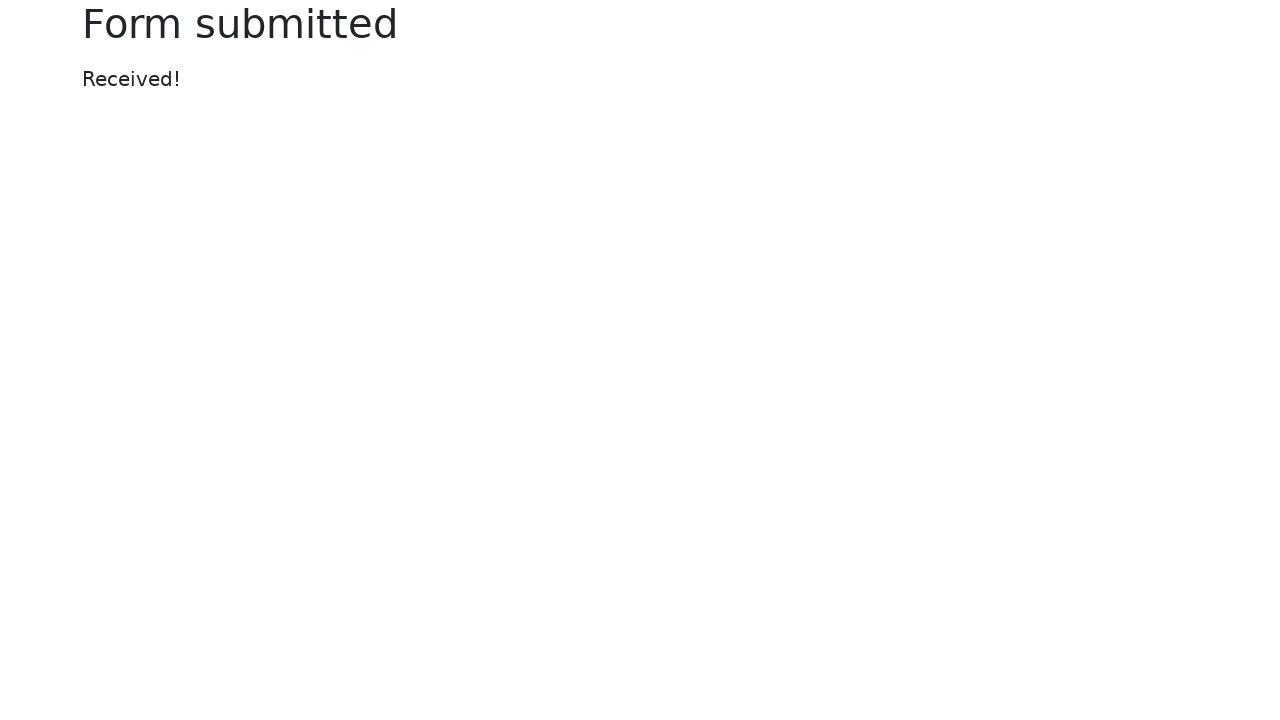

Success message appeared
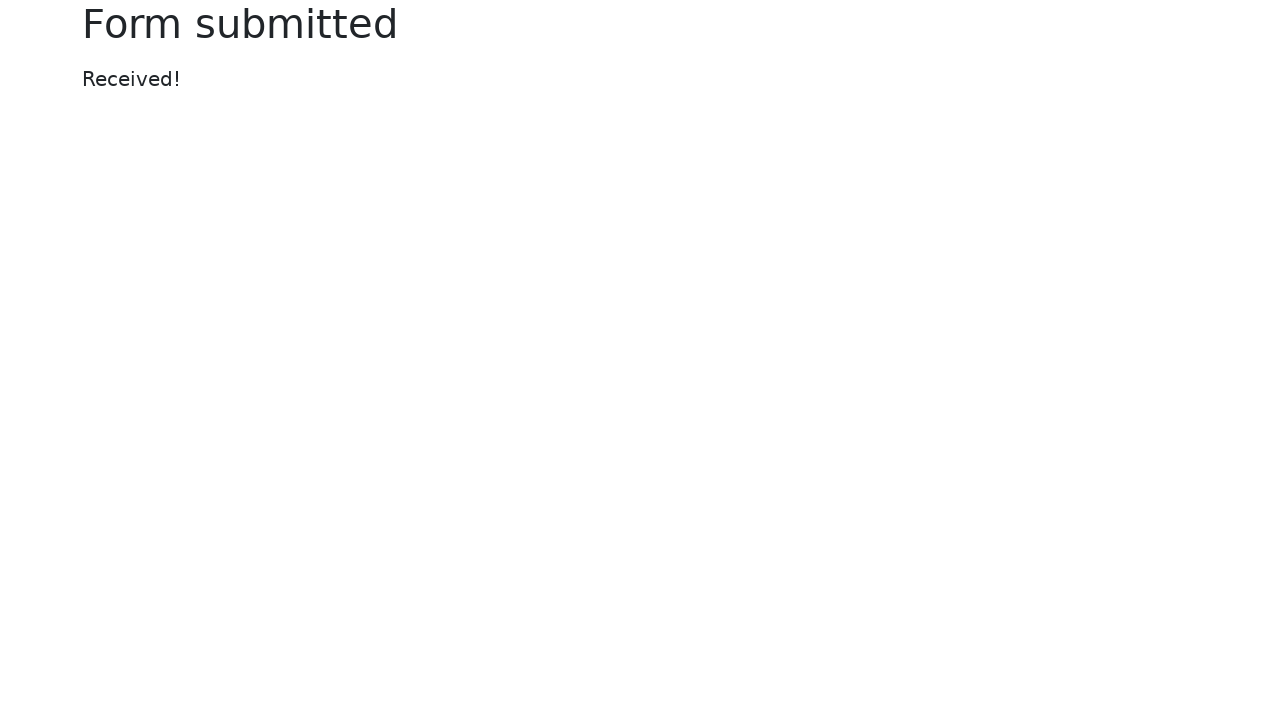

Located success message element
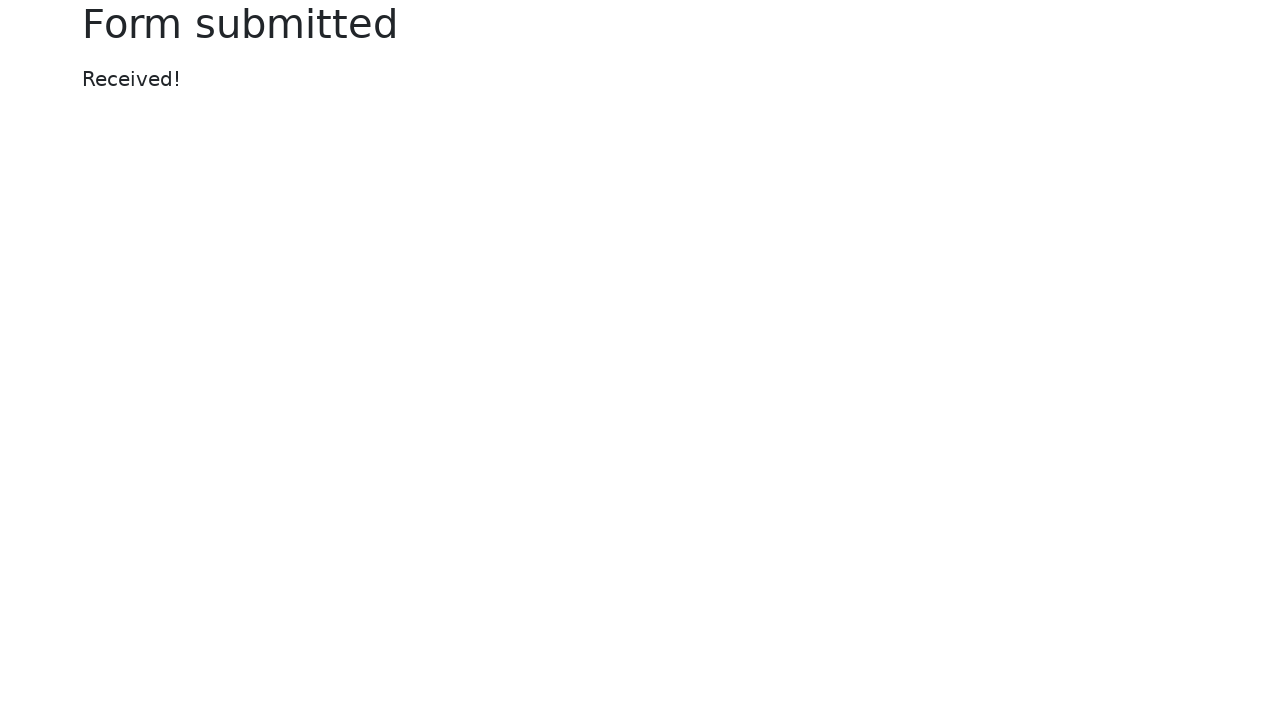

Verified success message displays 'Received!'
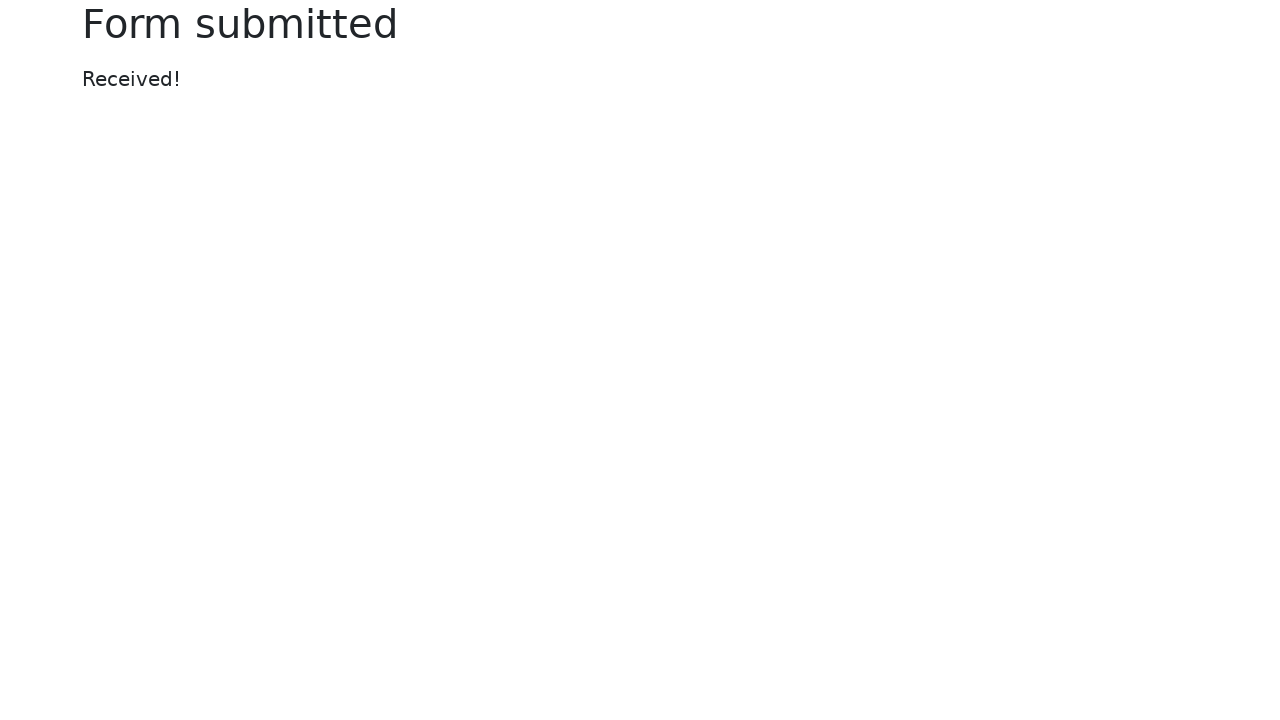

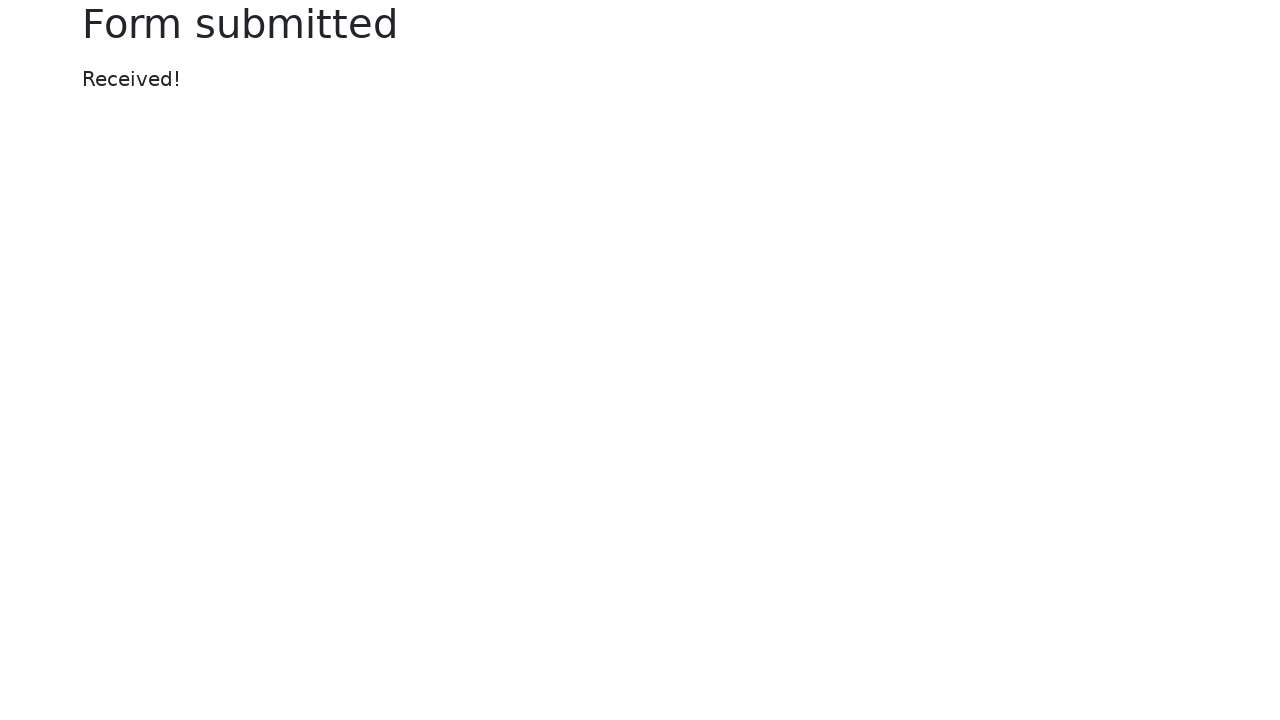